Tests checkbox functionality by ensuring both checkboxes on the page are selected, clicking them if they are not already checked

Starting URL: https://the-internet.herokuapp.com/checkboxes

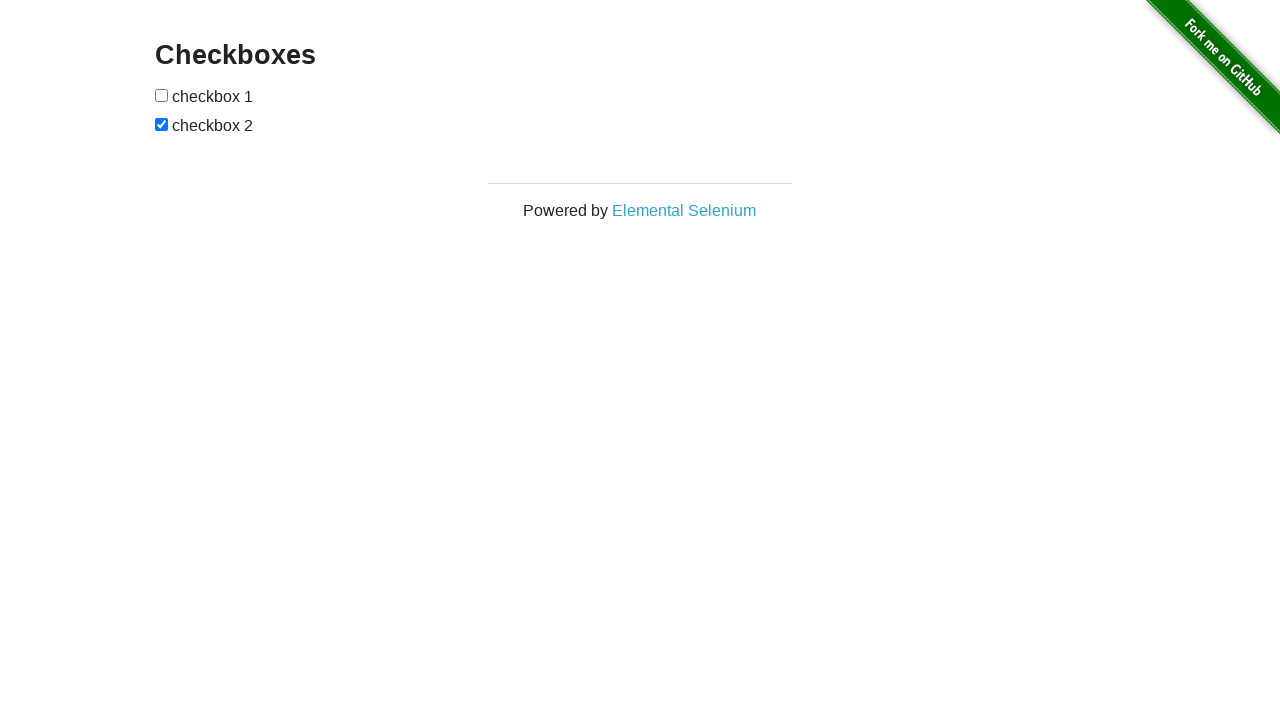

Located first checkbox element
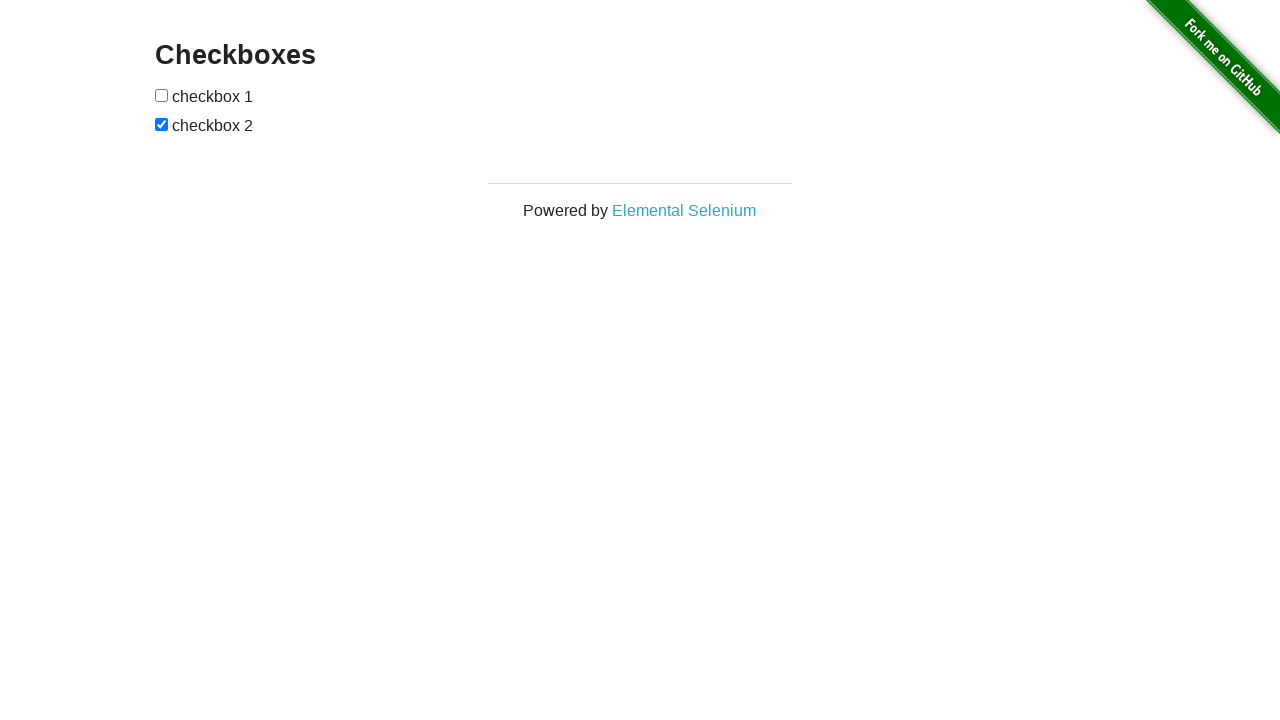

Located second checkbox element
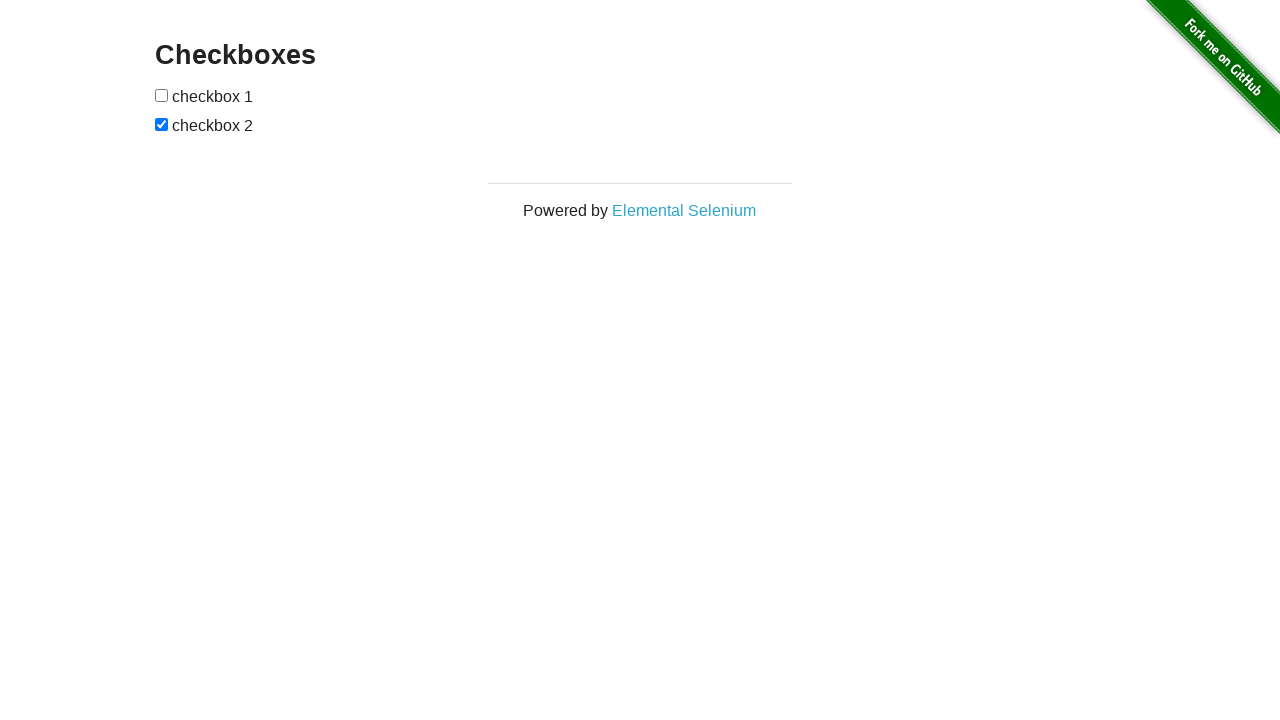

First checkbox is not checked
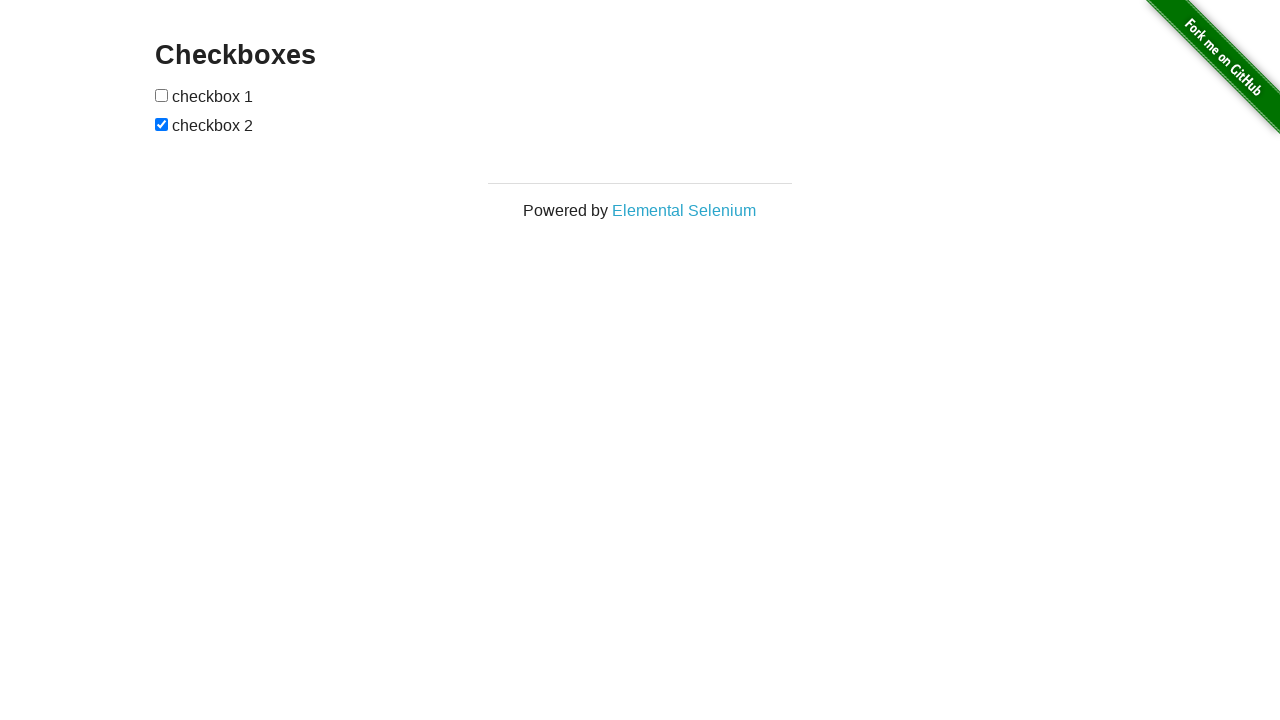

Clicked first checkbox to select it at (162, 95) on xpath=//input[@type='checkbox'][1]
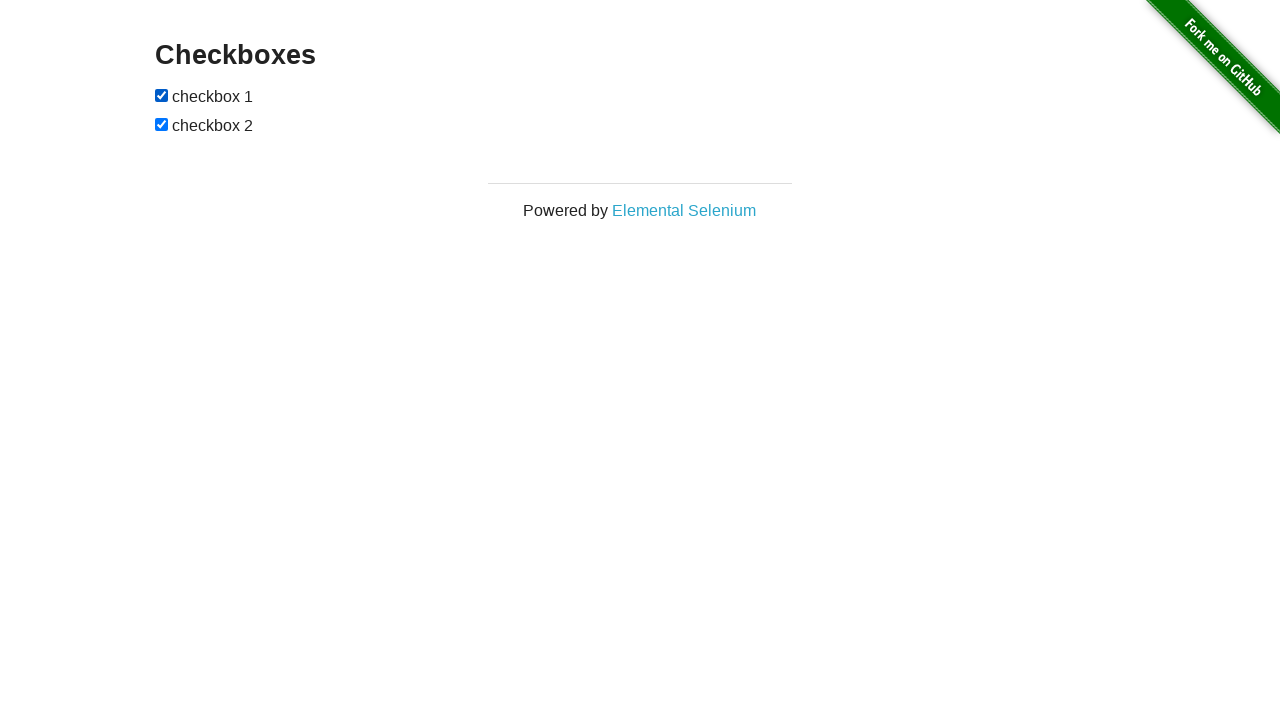

Second checkbox is already checked
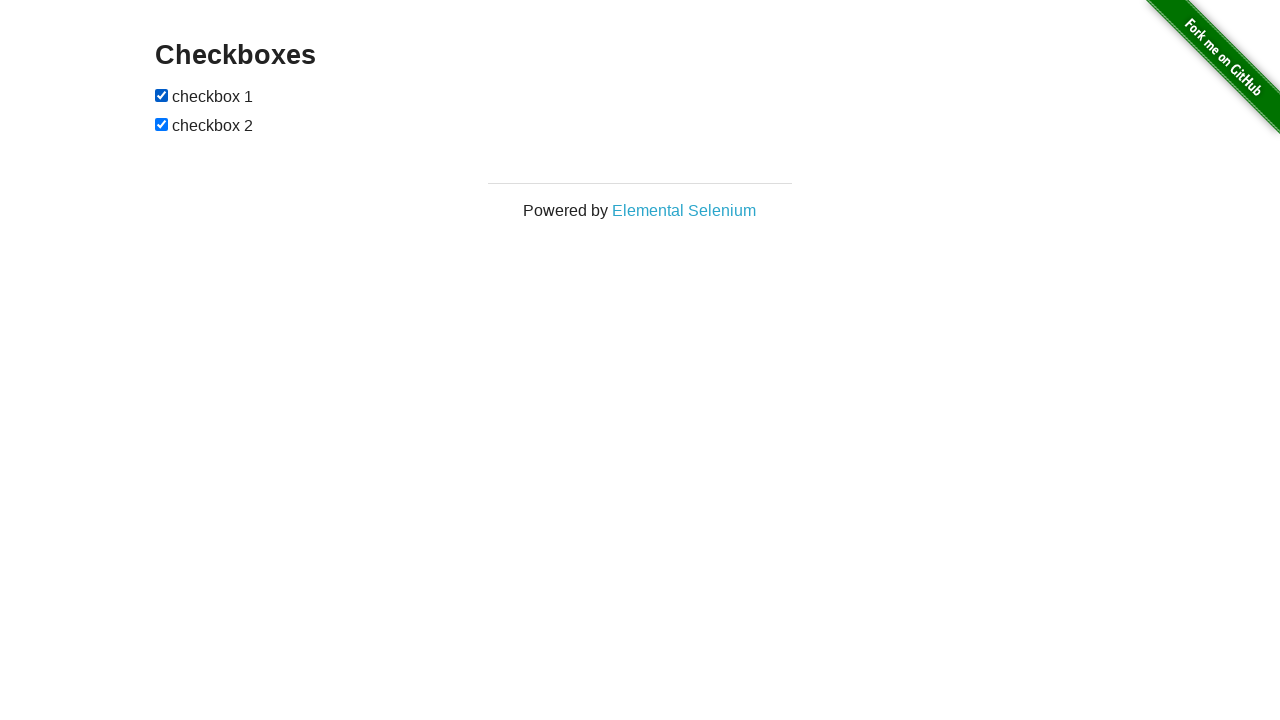

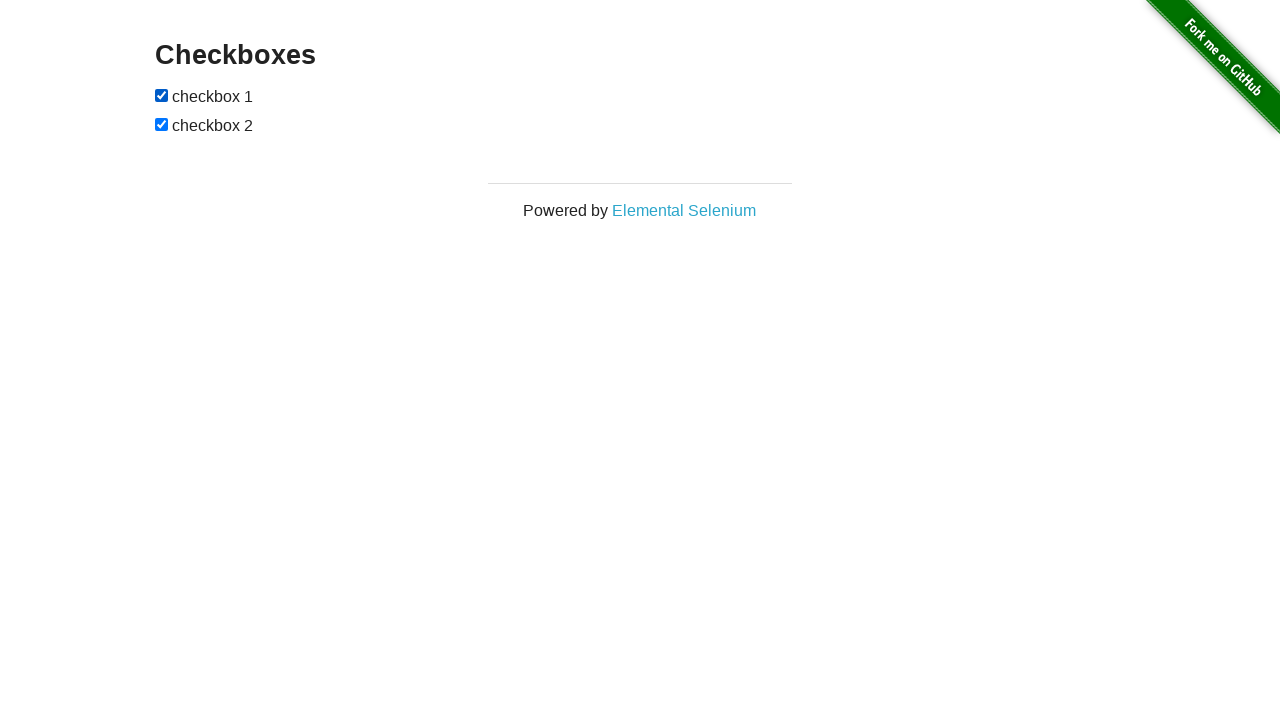